Tests the AngularJS homepage greeting functionality by entering a name in the input field and verifying the greeting message displays correctly

Starting URL: http://www.angularjs.org

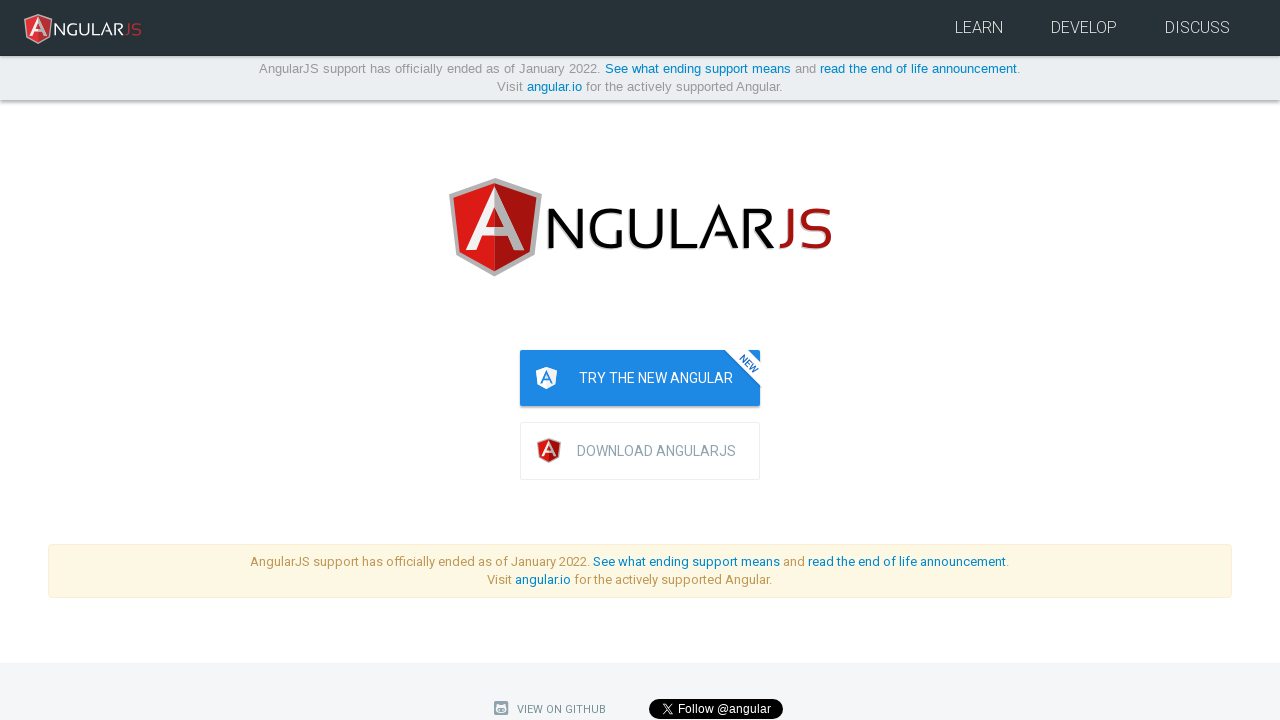

Filled name input field with 'Julie' on input[ng-model='yourName']
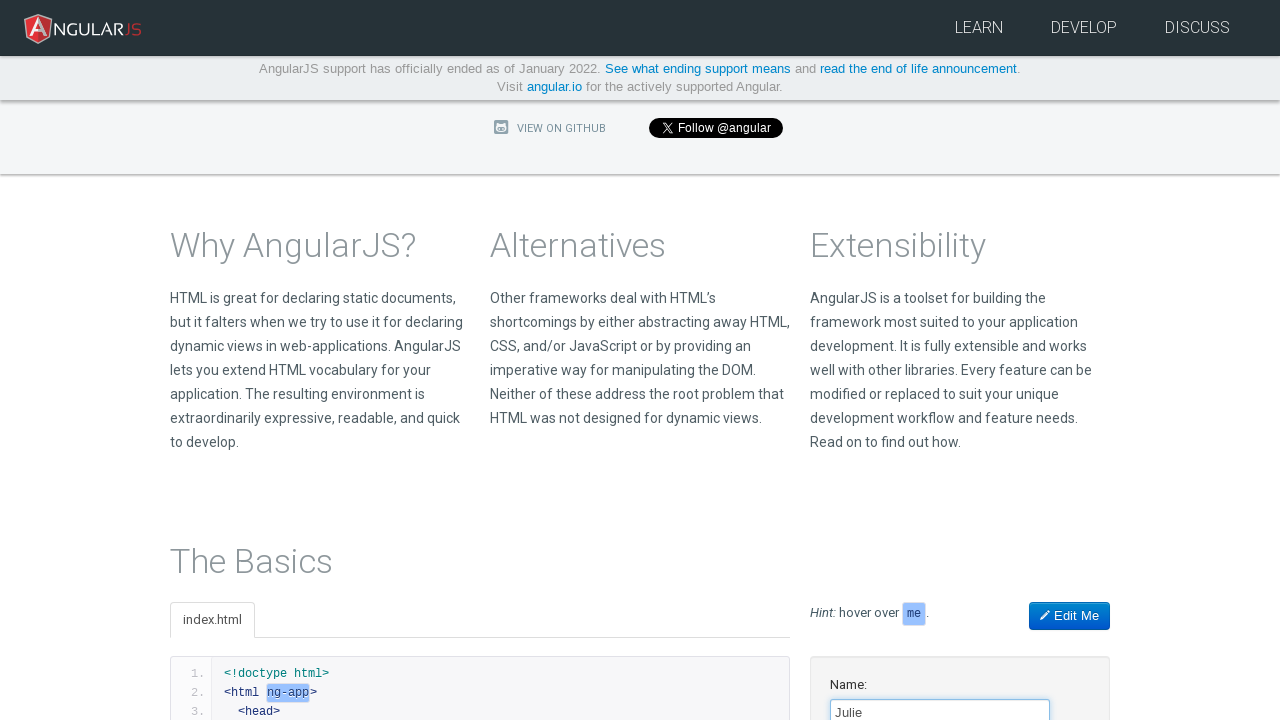

Greeting message 'Hello Julie!' appeared on page
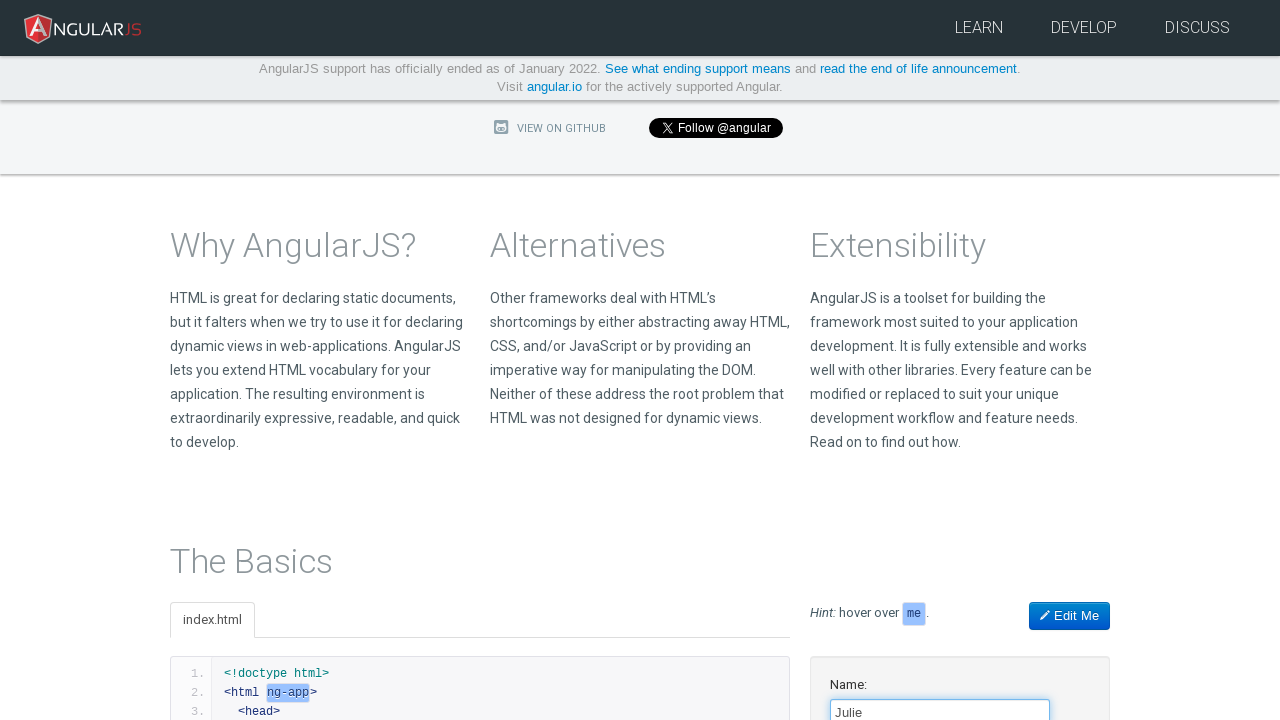

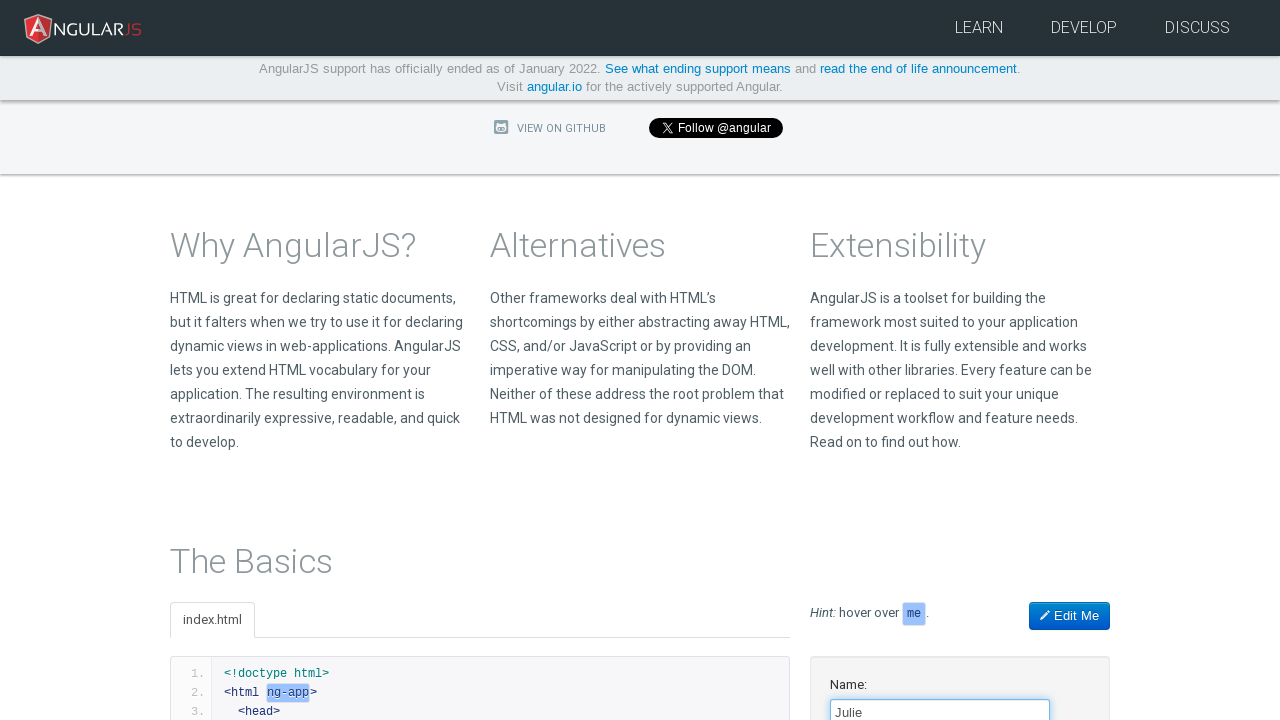